Tests that the todo count displays the current number of items

Starting URL: https://demo.playwright.dev/todomvc

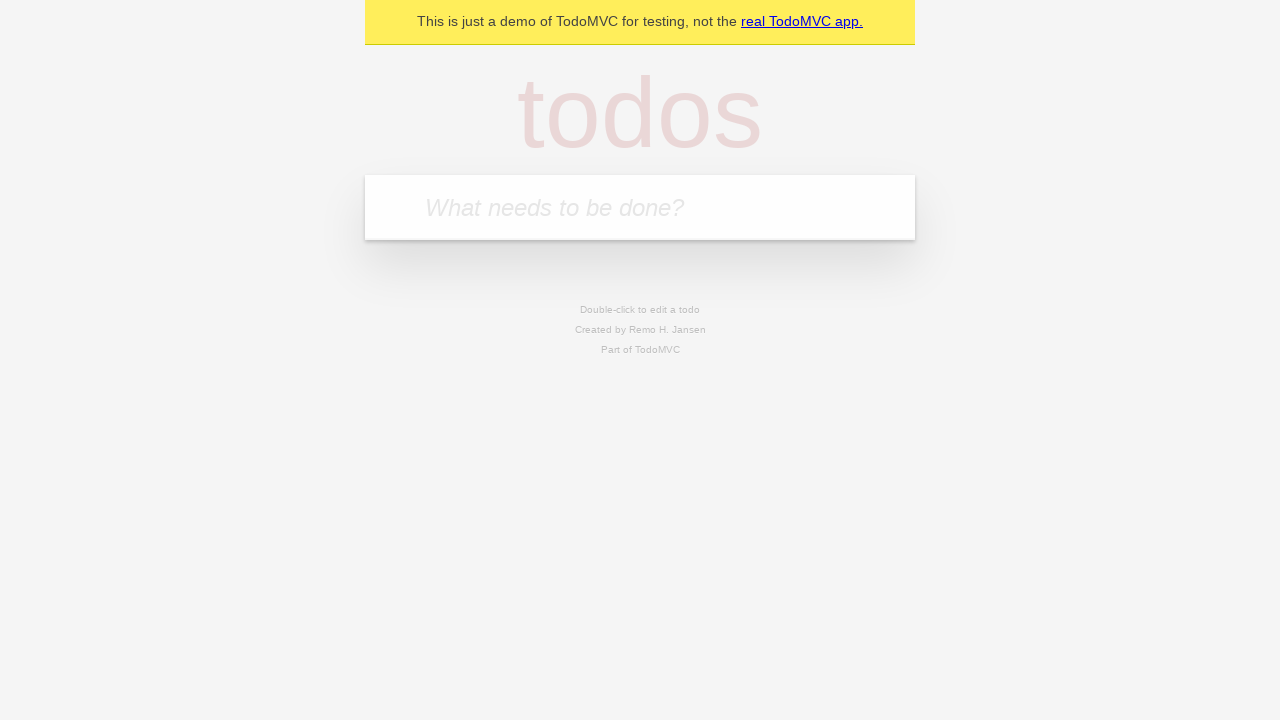

Located the 'What needs to be done?' input field
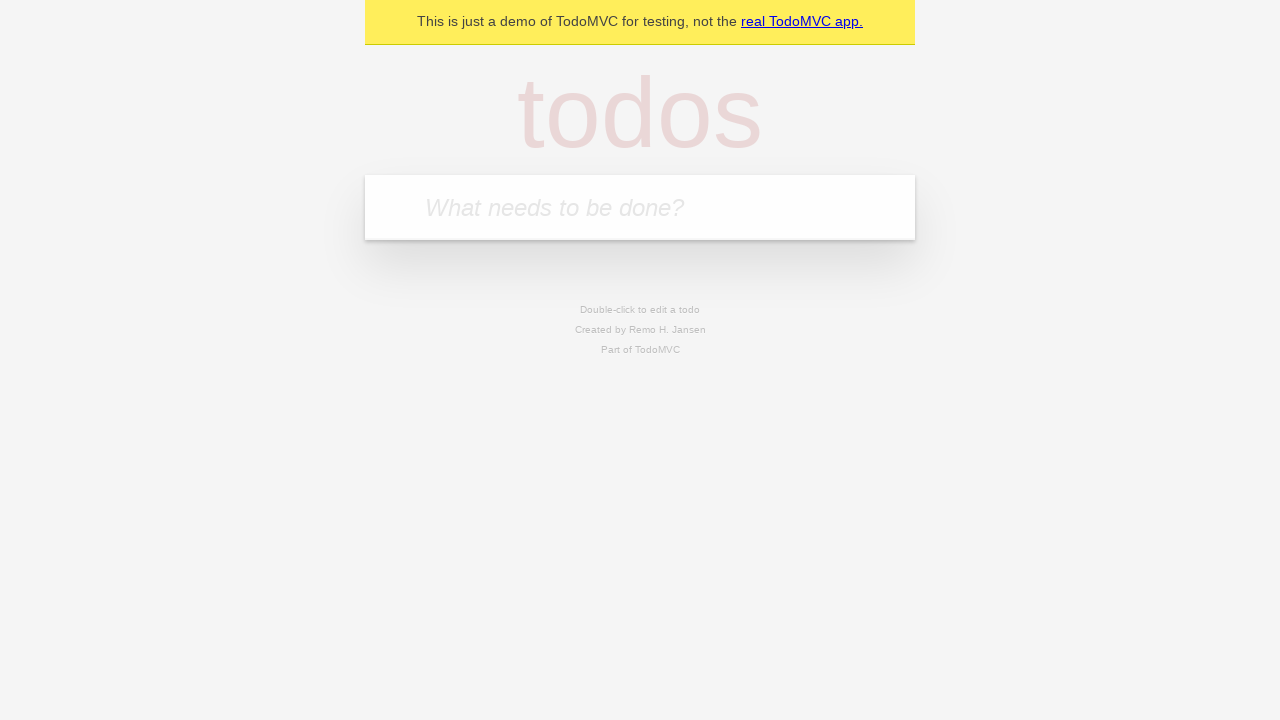

Filled input field with 'buy some cheese' on internal:attr=[placeholder="What needs to be done?"i]
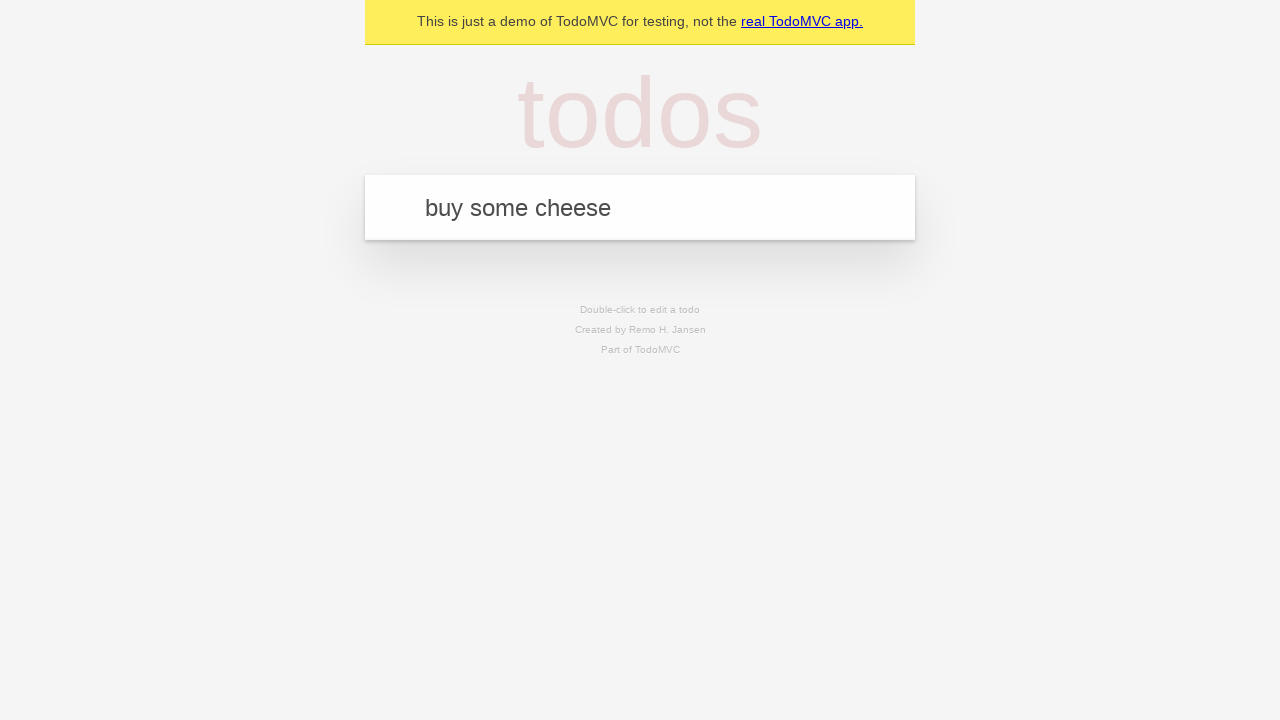

Pressed Enter to create first todo item on internal:attr=[placeholder="What needs to be done?"i]
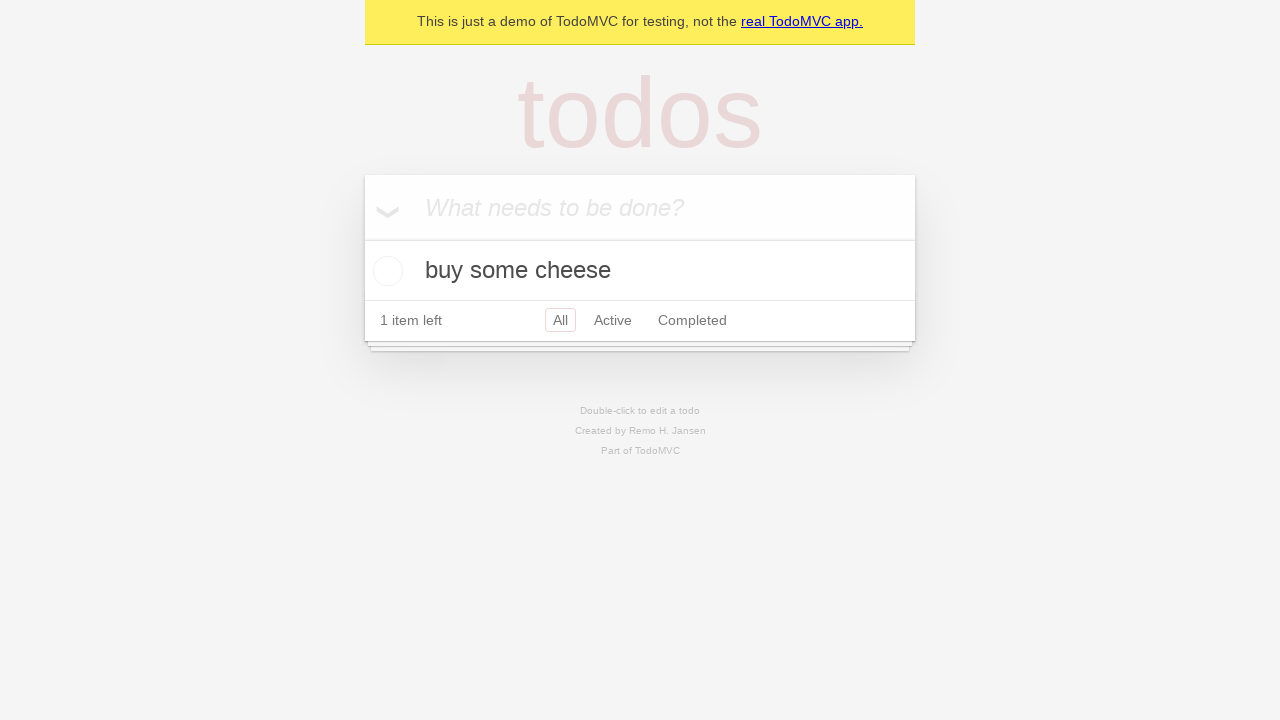

Todo count element appeared
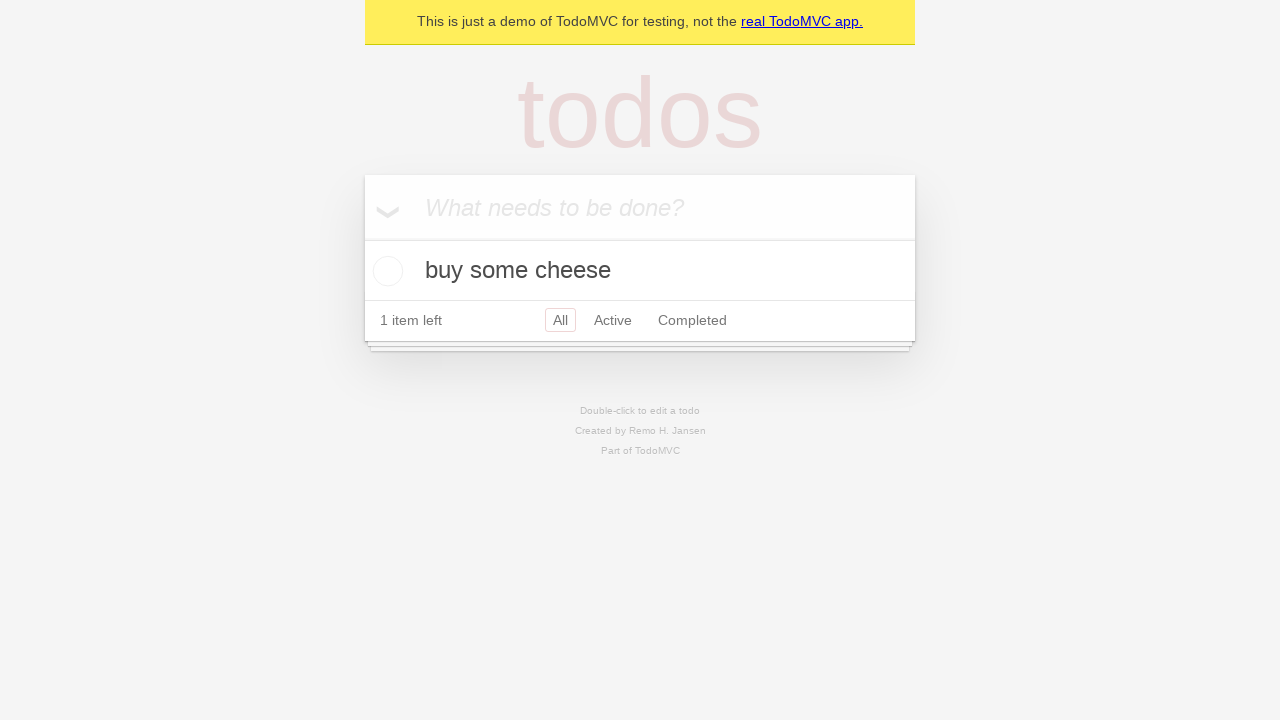

Filled input field with 'feed the cat' on internal:attr=[placeholder="What needs to be done?"i]
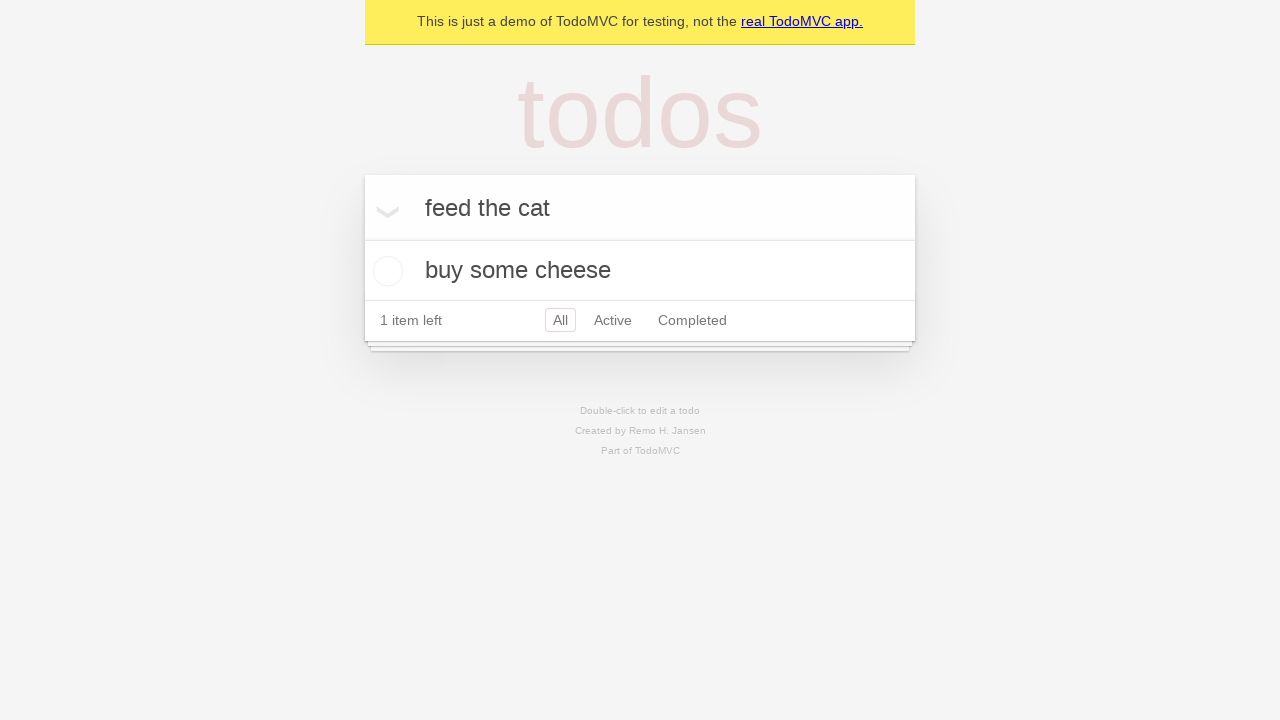

Pressed Enter to create second todo item on internal:attr=[placeholder="What needs to be done?"i]
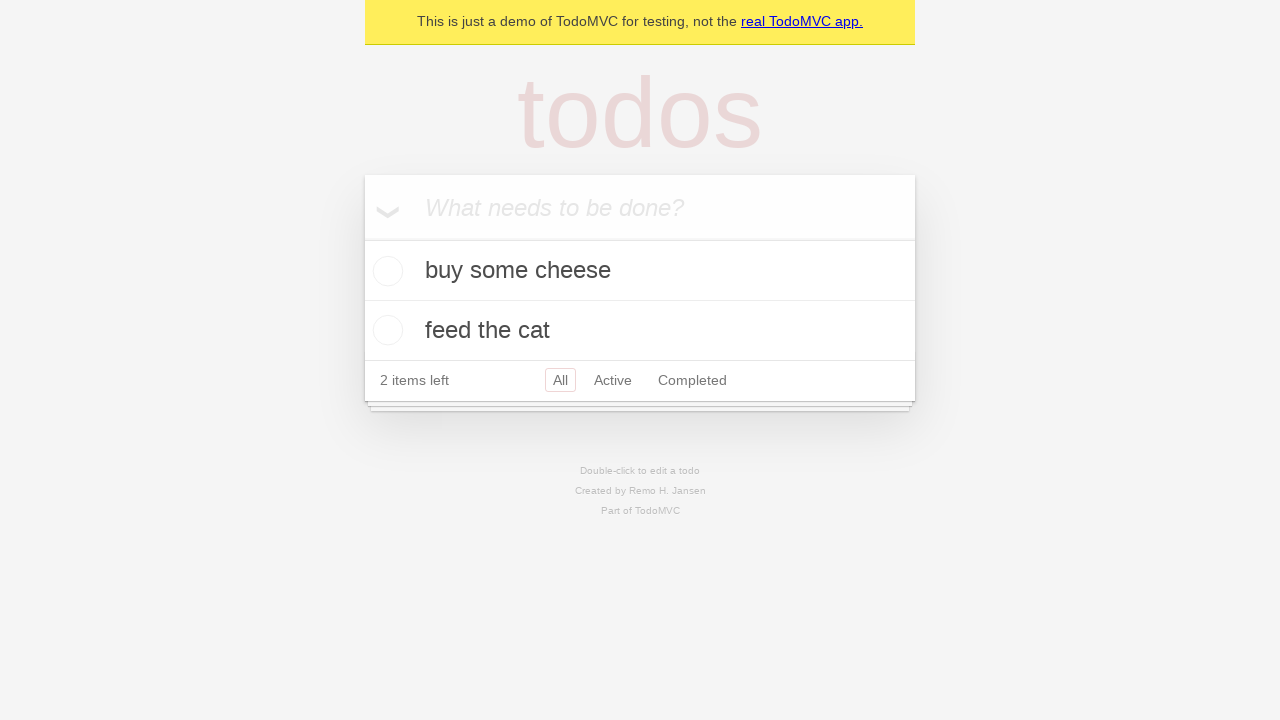

Verified that exactly 2 todo items are now displayed
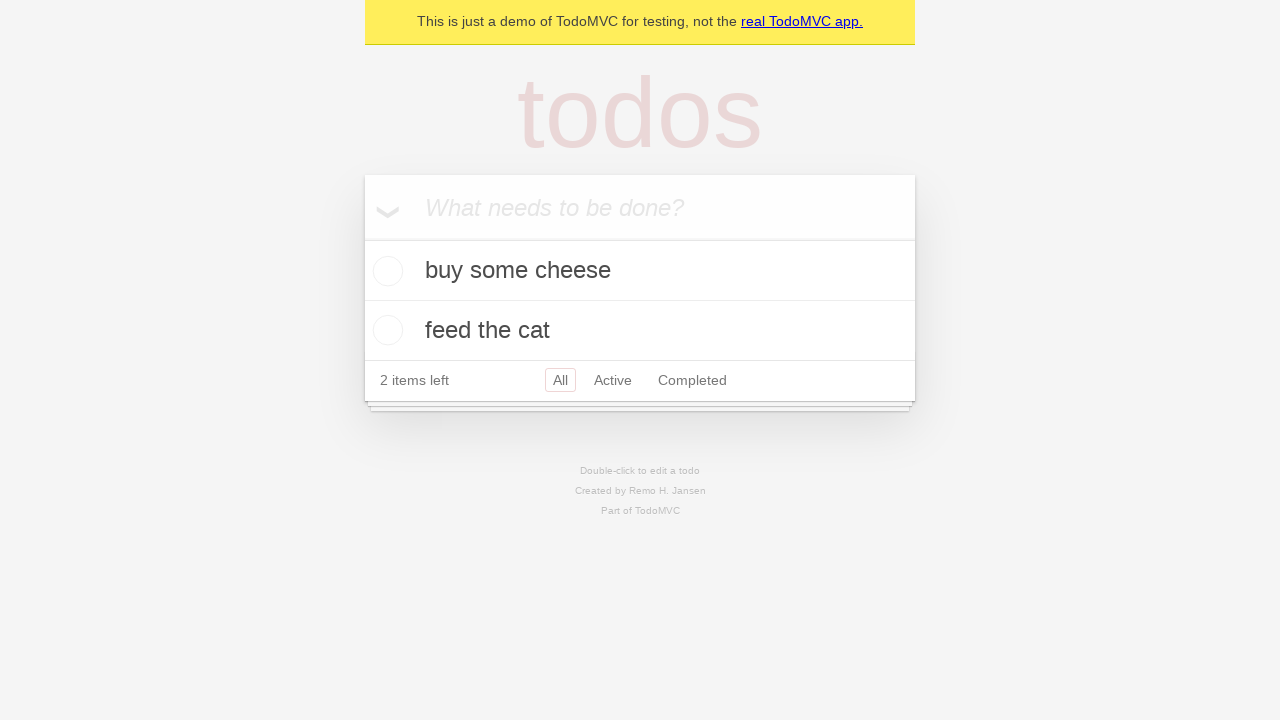

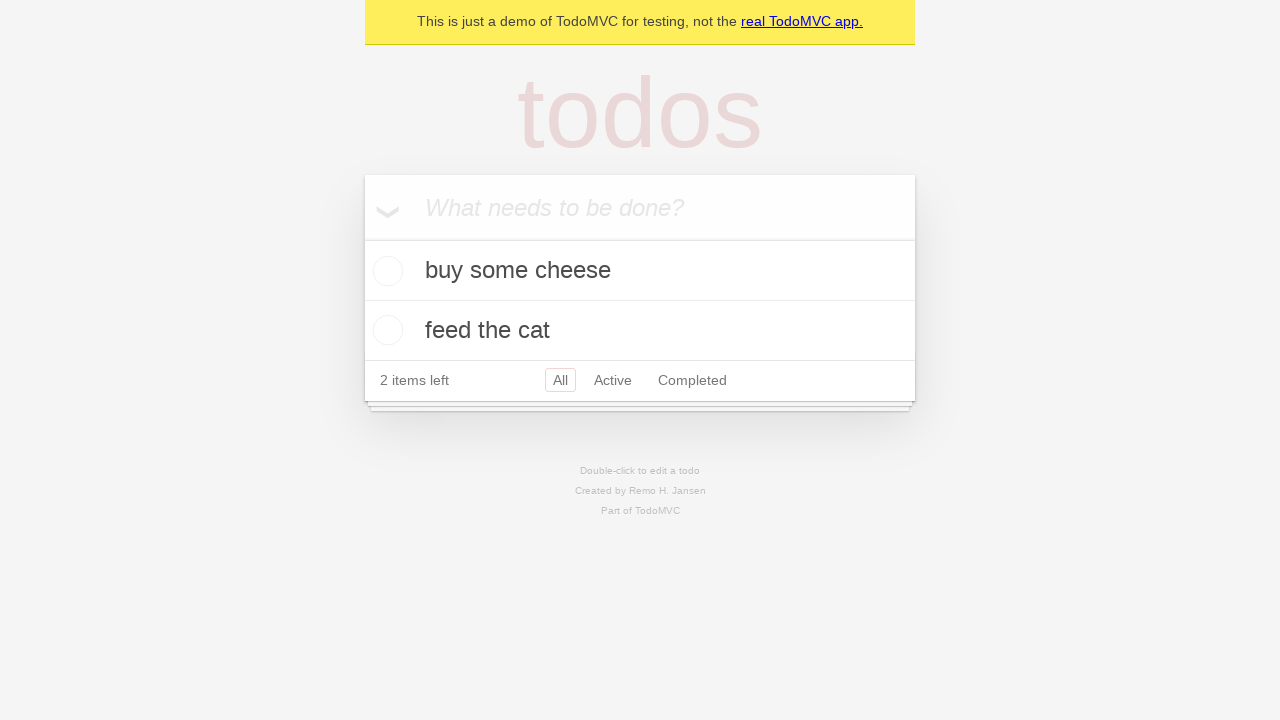